Tests window handling by clicking a link that opens a new window, extracting text from the child window, and using that text to fill a form field in the parent window

Starting URL: https://rahulshettyacademy.com/loginpagePractise/

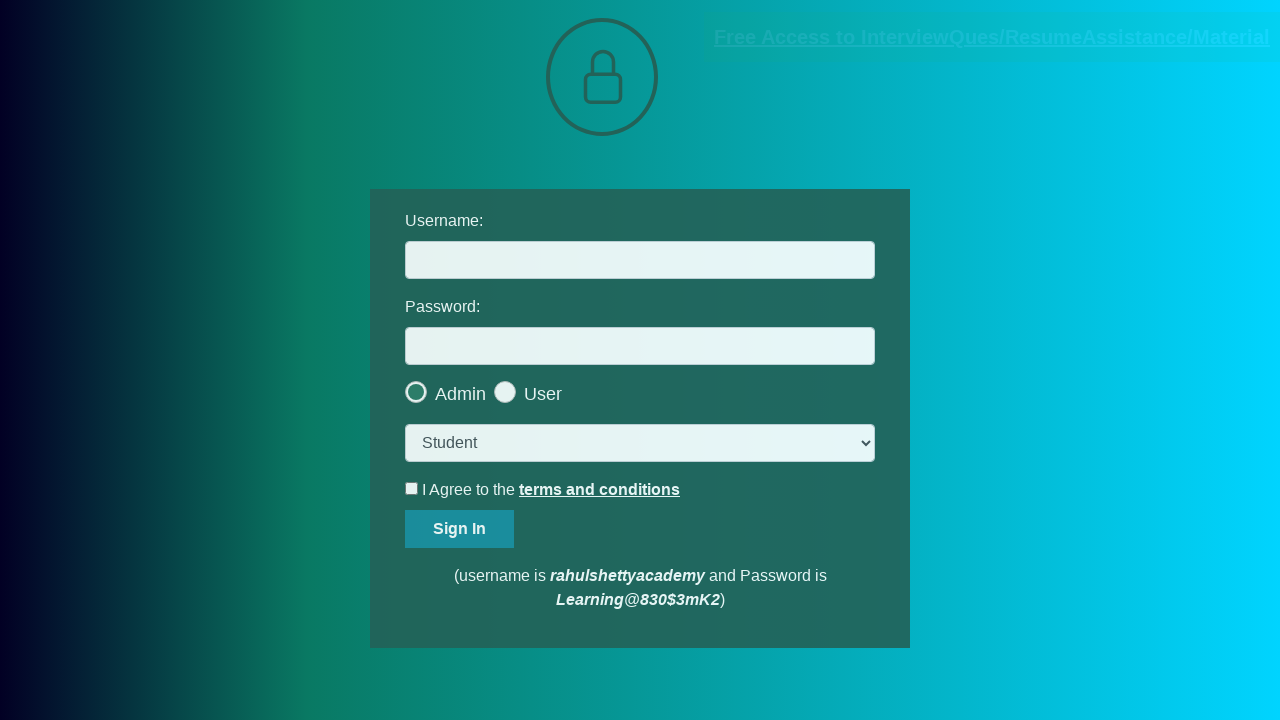

Clicked blinking text link to open new window at (992, 37) on .blinkingText
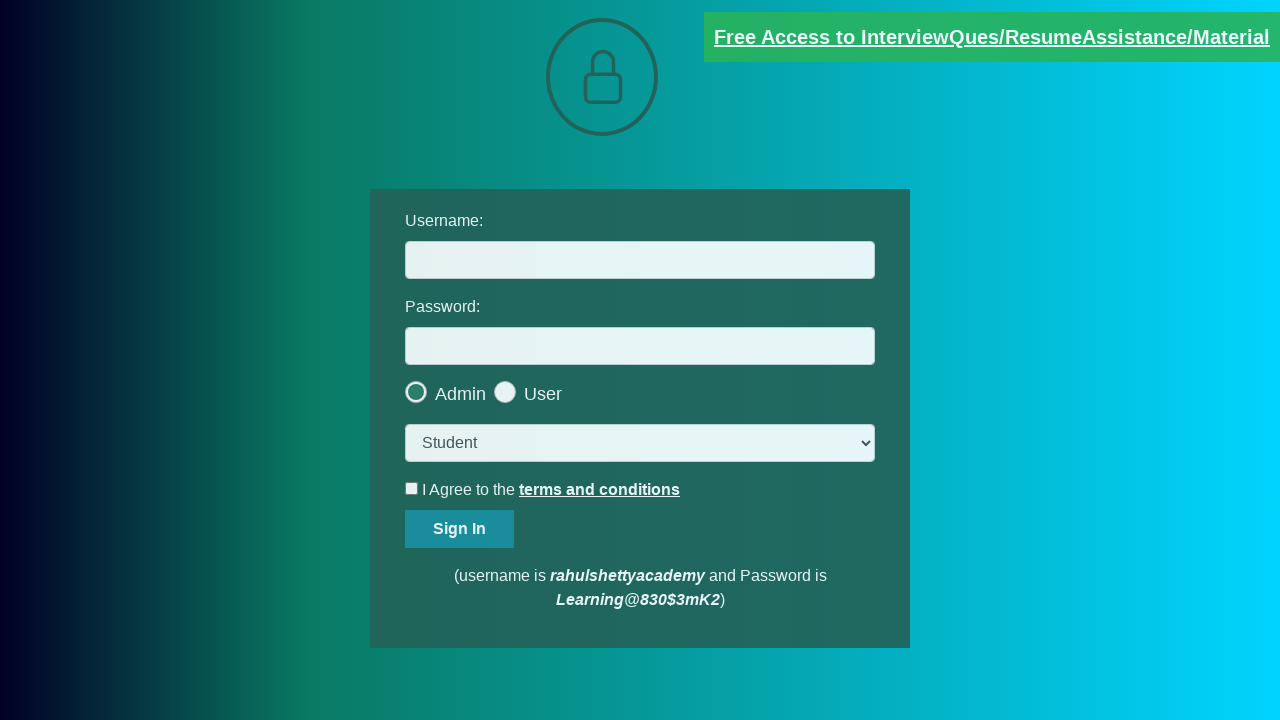

New window opened and captured
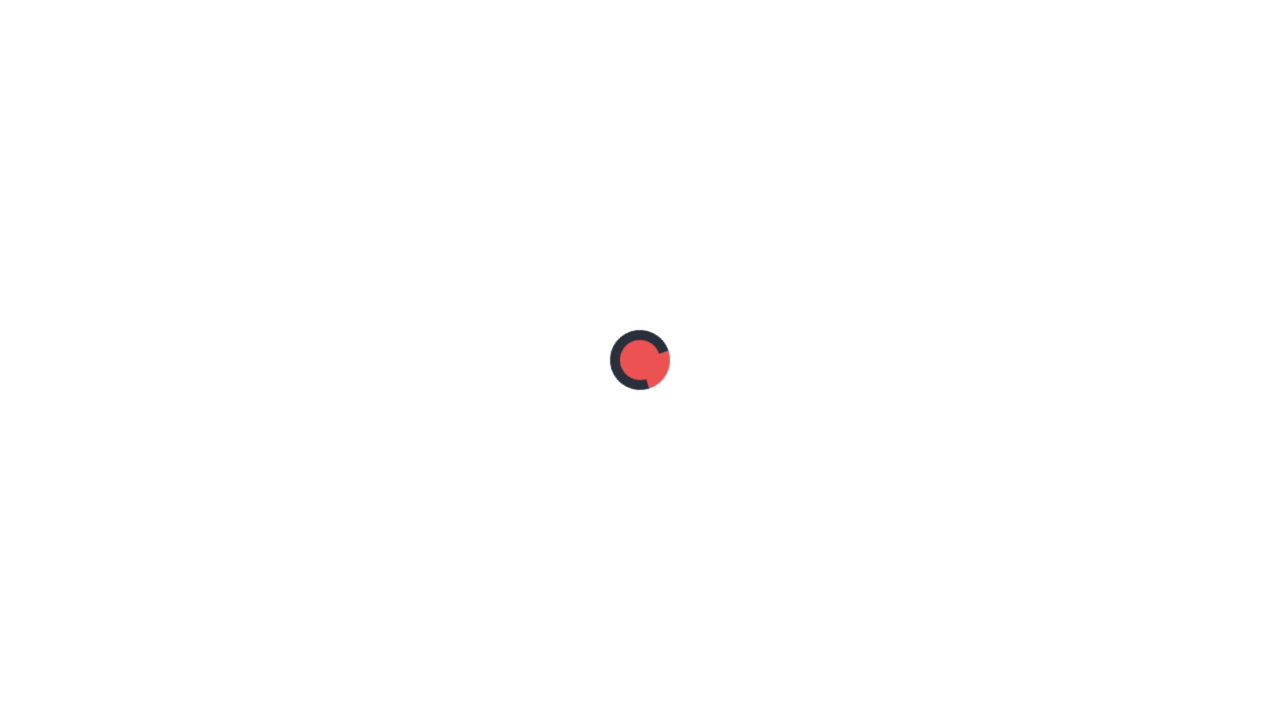

Extracted text from new window element
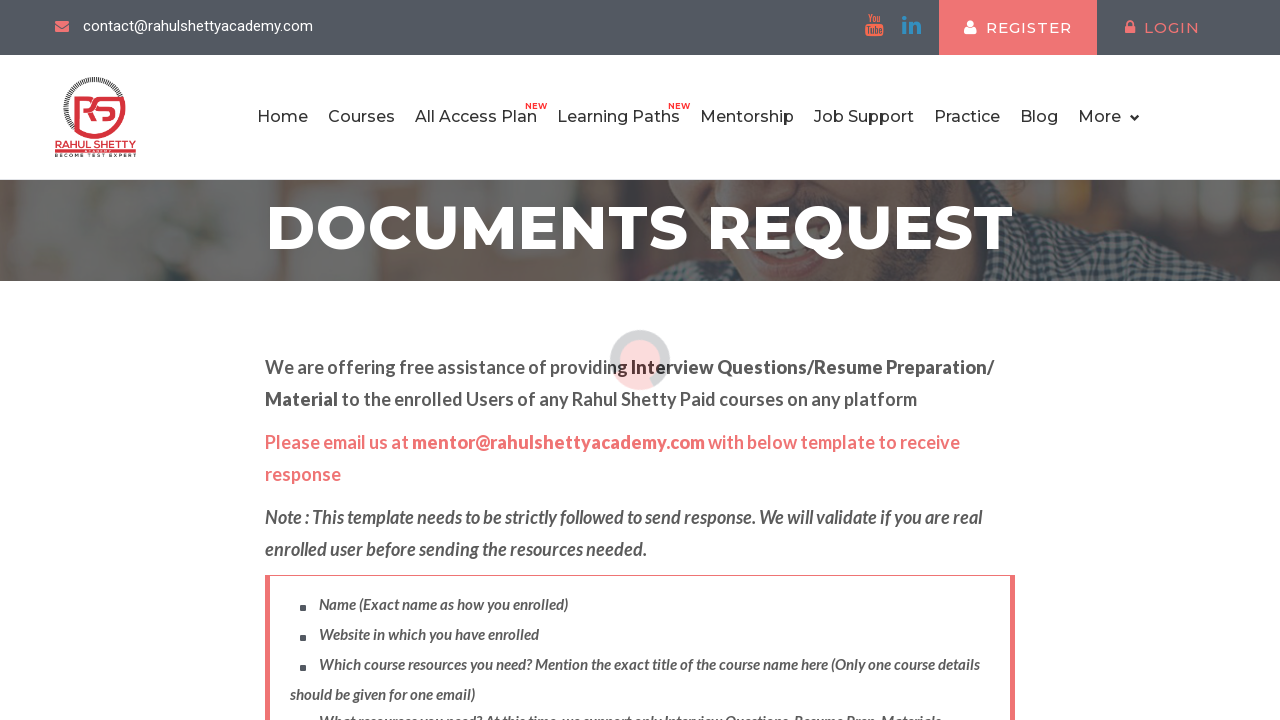

Extracted email address: mentor@rahulshettyacademy.com on #username
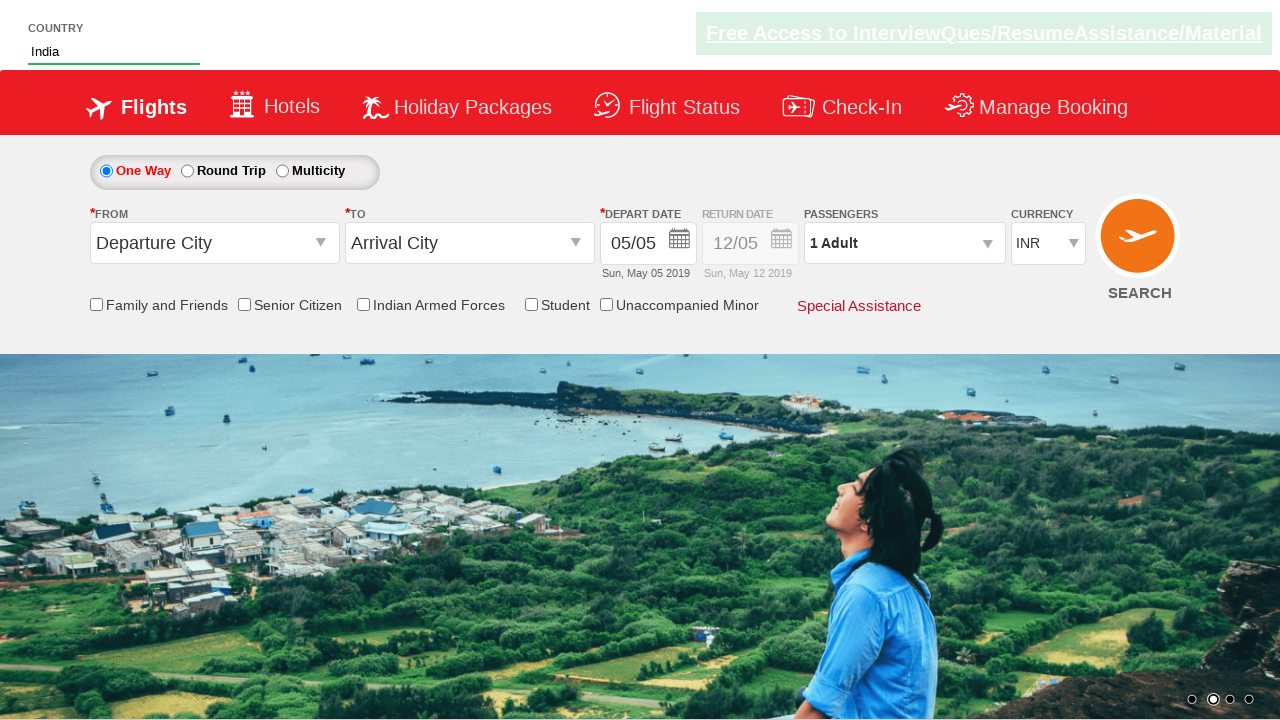

Filled username field with extracted email
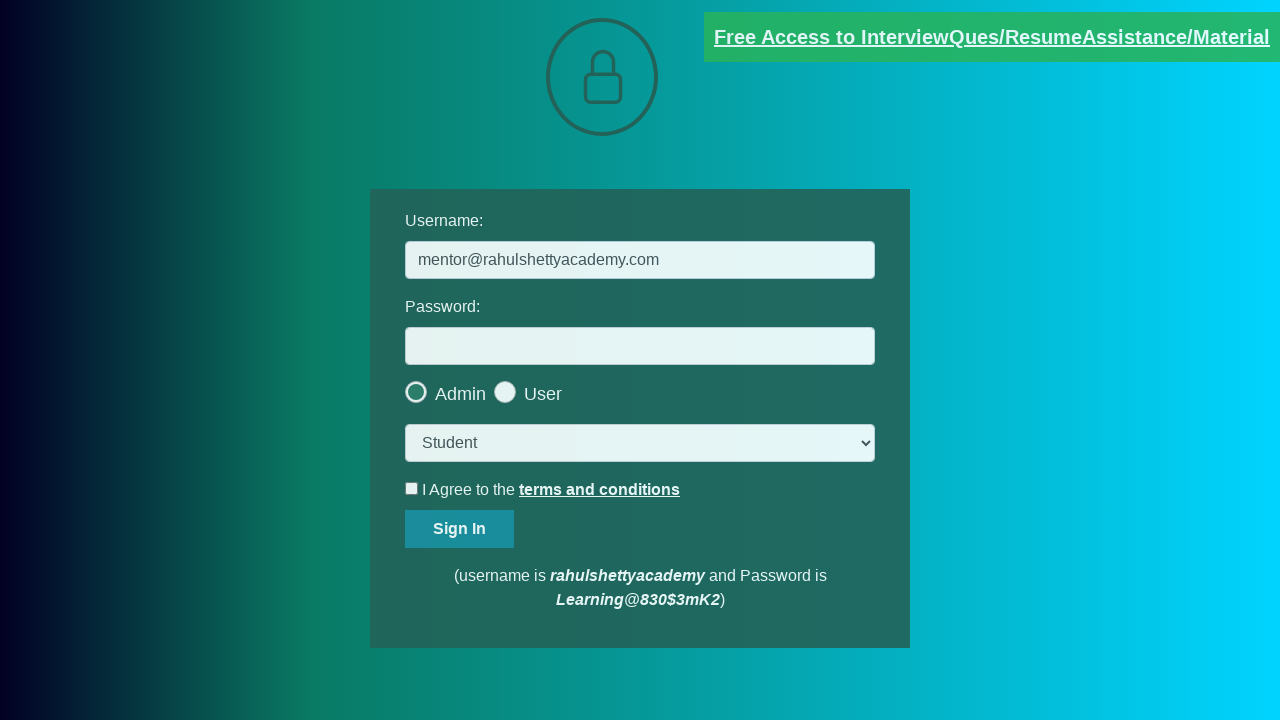

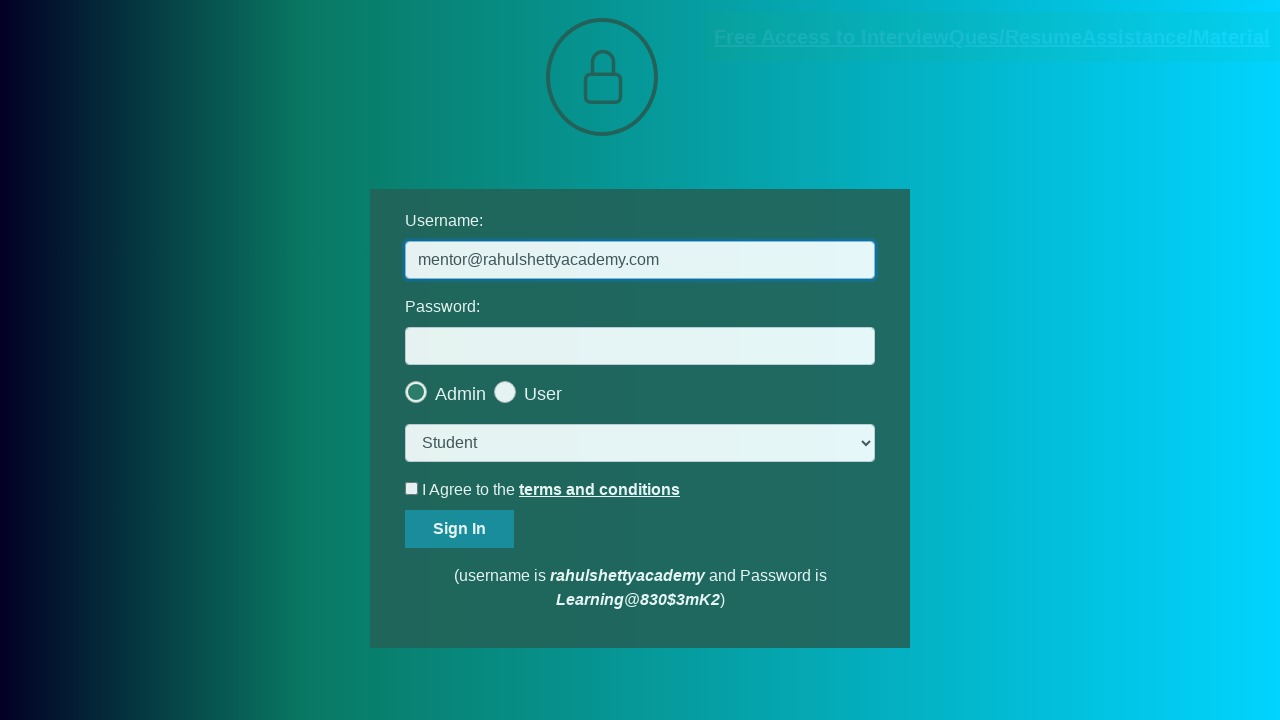